Tests the TodoMVC application by adding a new todo item and marking it as complete

Starting URL: https://demo.playwright.dev/todomvc/#/

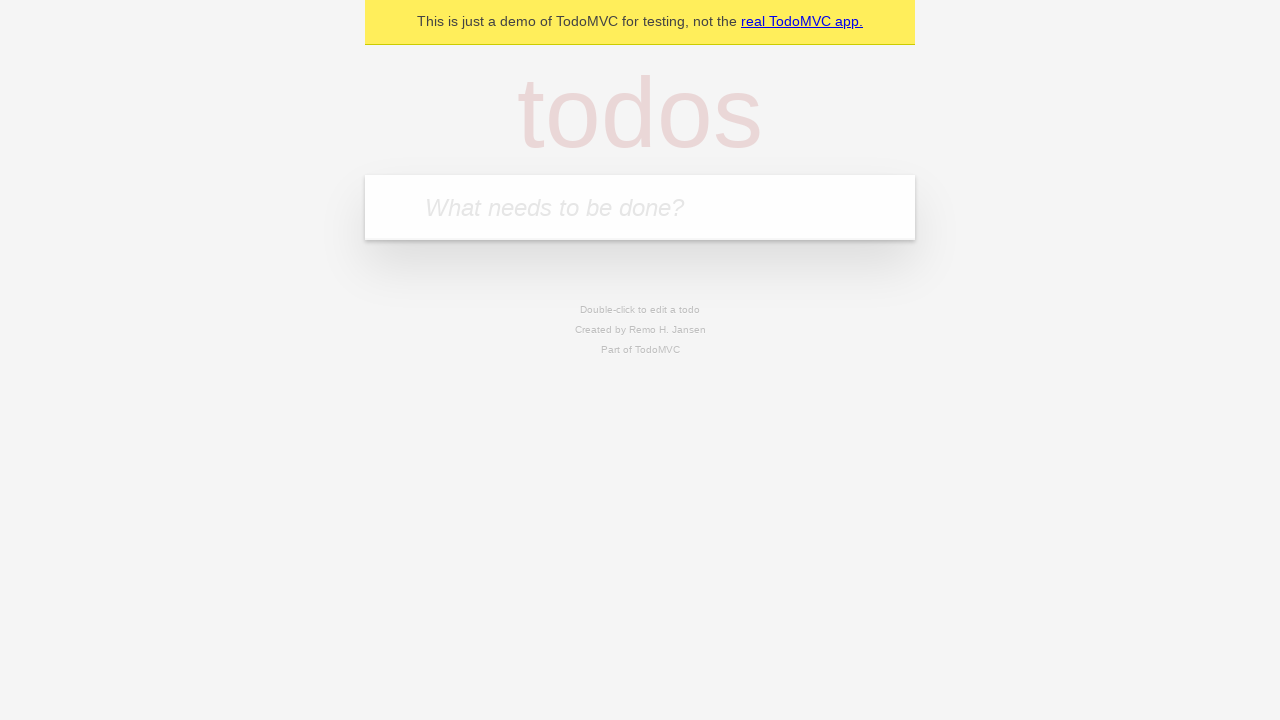

Clicked on the todo input field at (640, 207) on internal:attr=[placeholder="What needs to be done?"i]
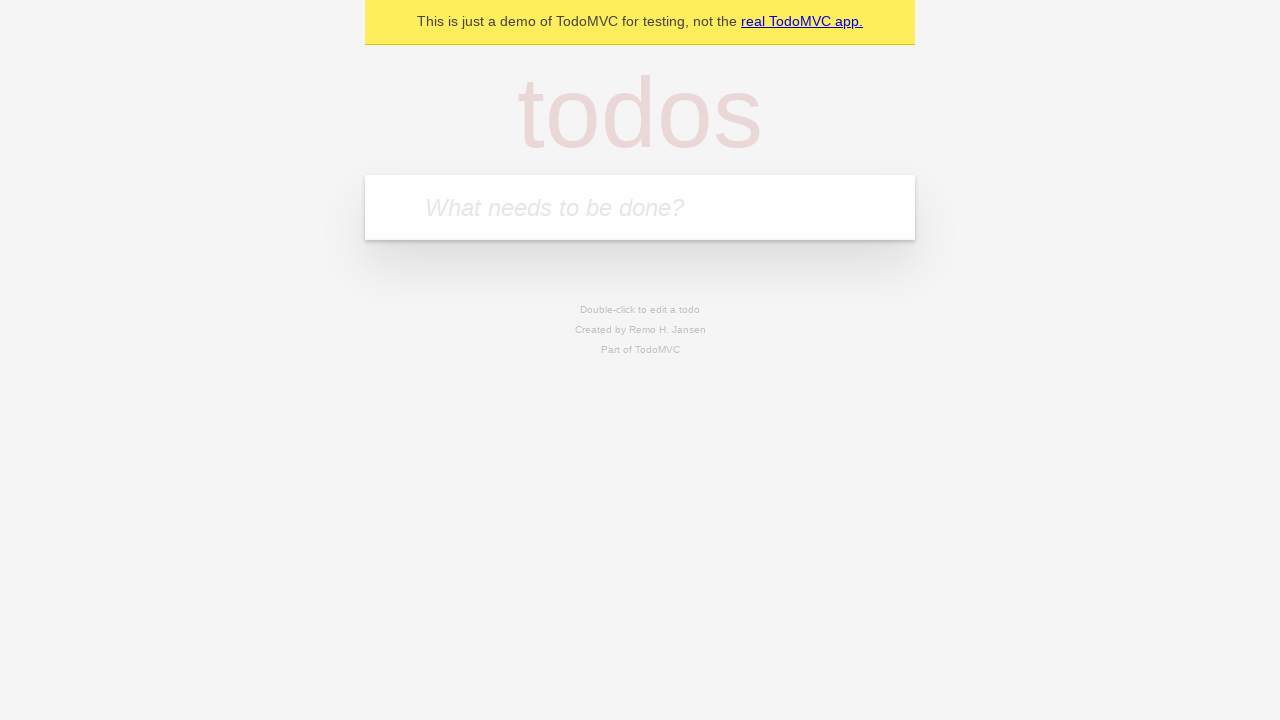

Filled todo input with 'Complete homework 3' on internal:attr=[placeholder="What needs to be done?"i]
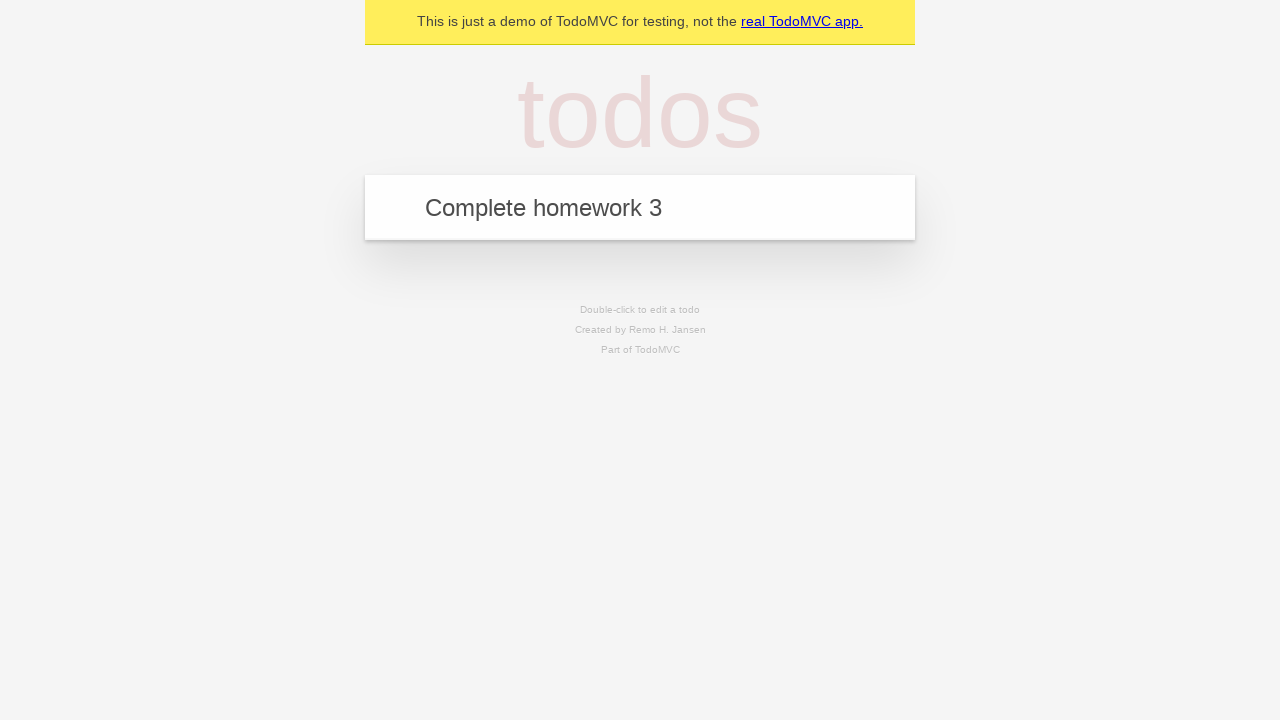

Pressed Enter to add the new todo item on internal:attr=[placeholder="What needs to be done?"i]
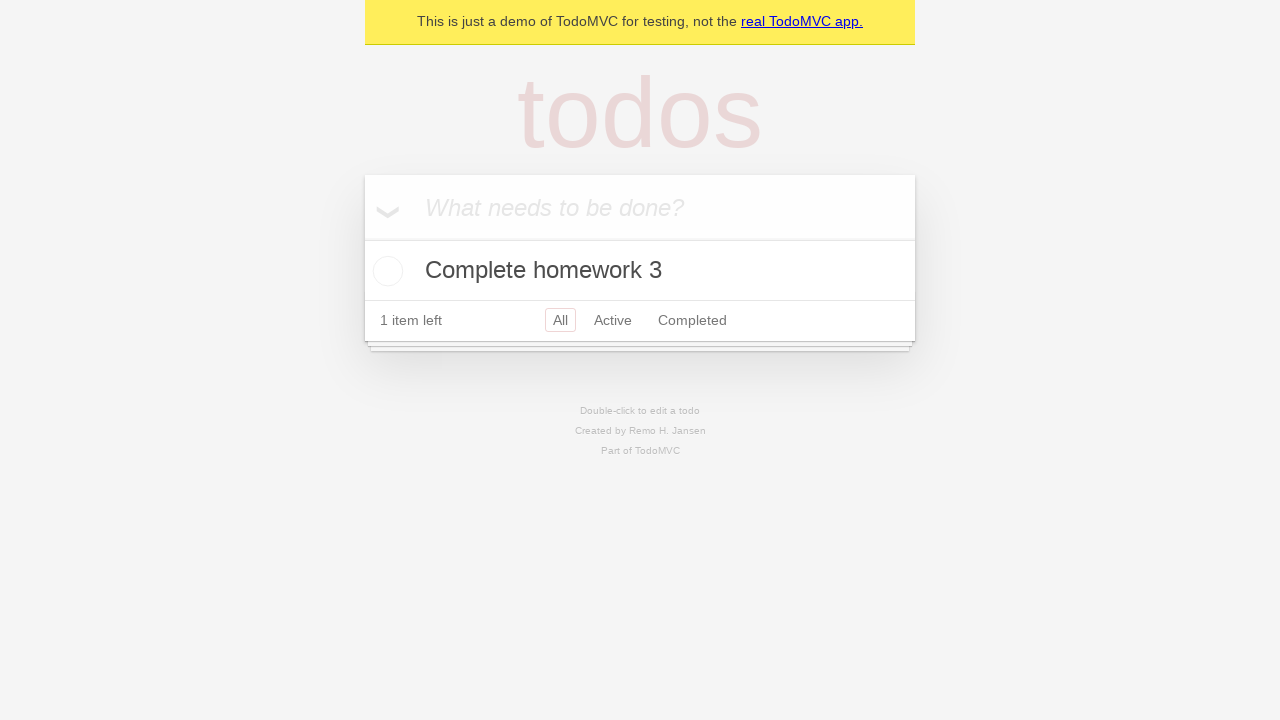

Marked the todo item as complete at (385, 271) on internal:label="Toggle Todo"i
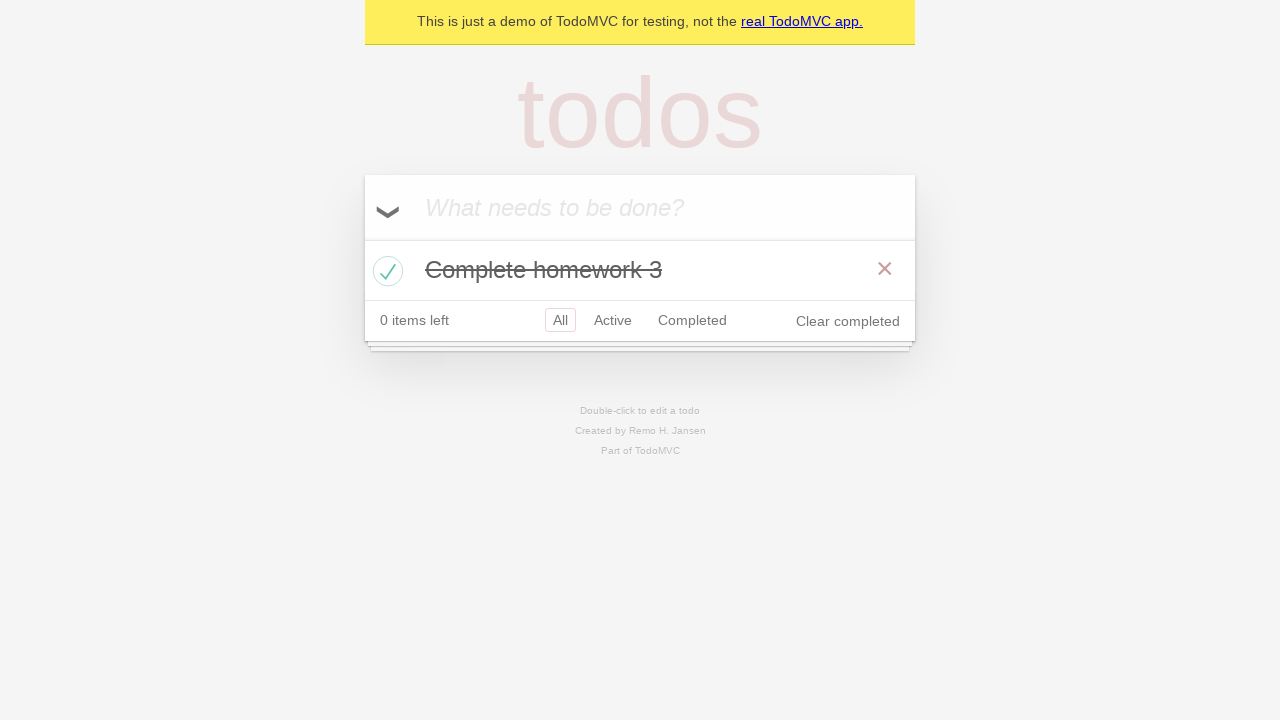

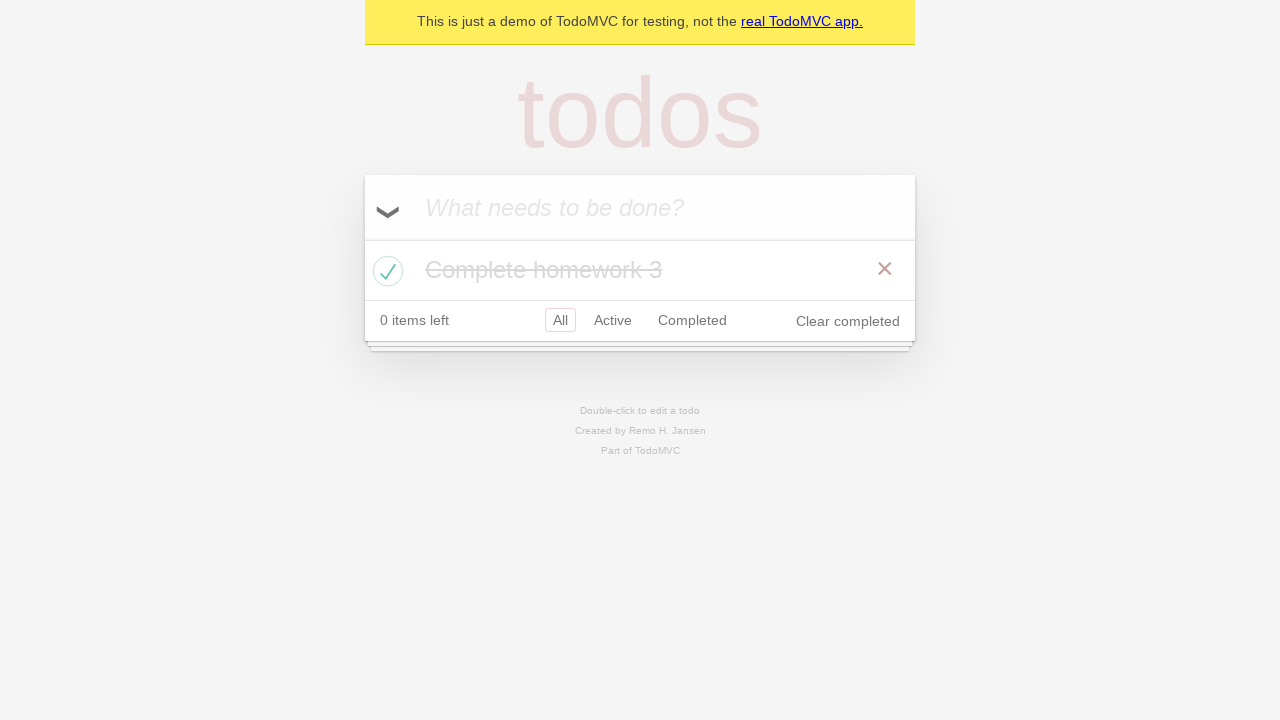